Tests hotel listing functionality by clicking the hotel list button and verifying that hotels are displayed on the page

Starting URL: http://hotel-v3.progmasters.hu/

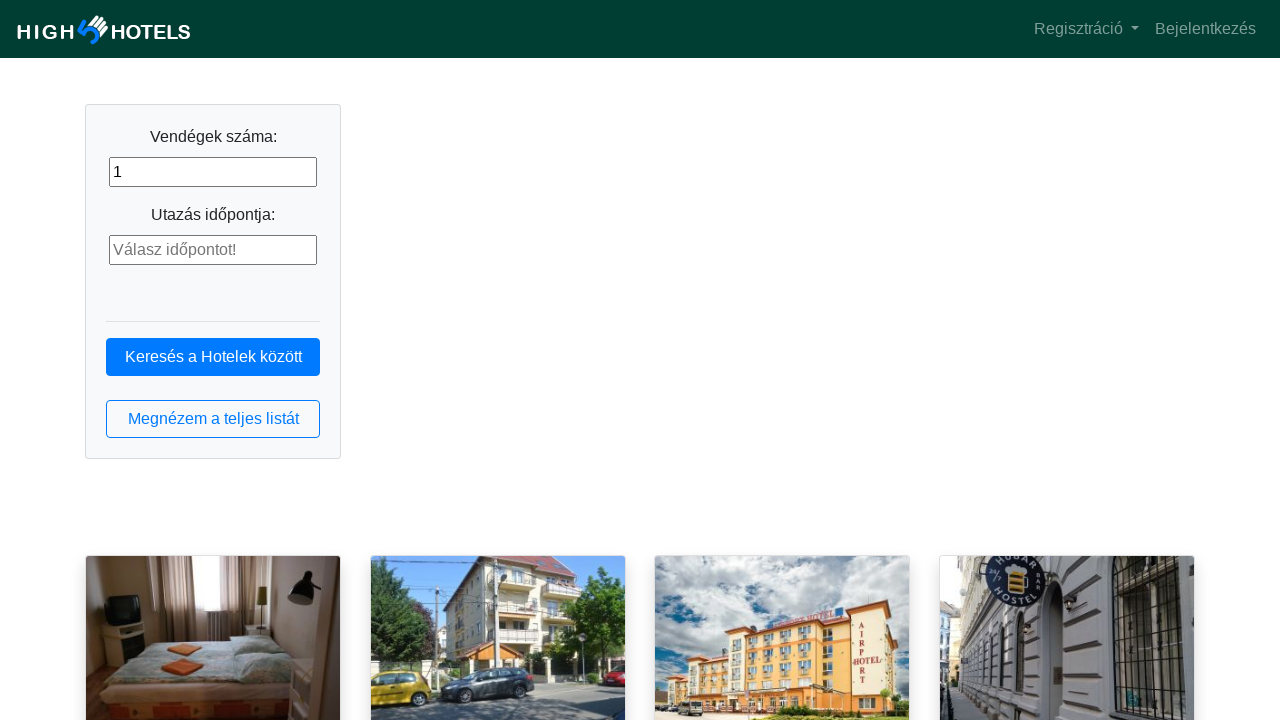

Clicked the hotel list button at (213, 419) on button.btn.btn-outline-primary.btn-block
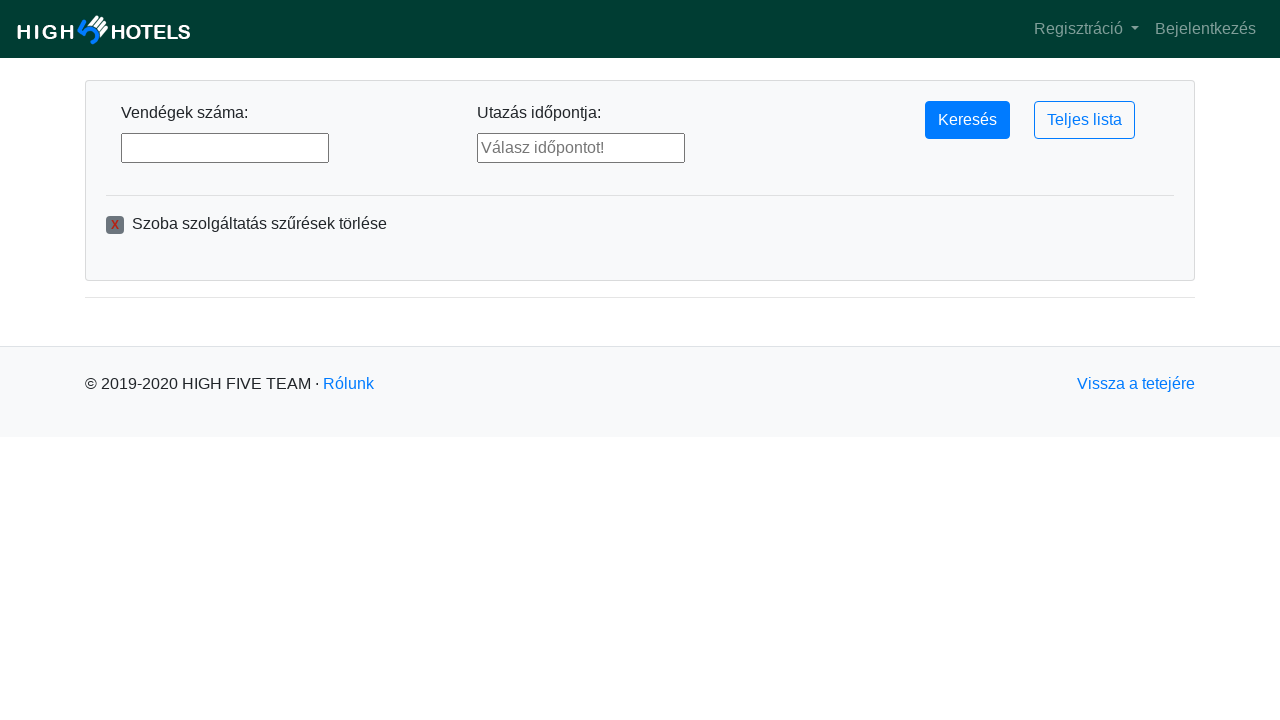

Hotel list loaded - hotel elements are now visible
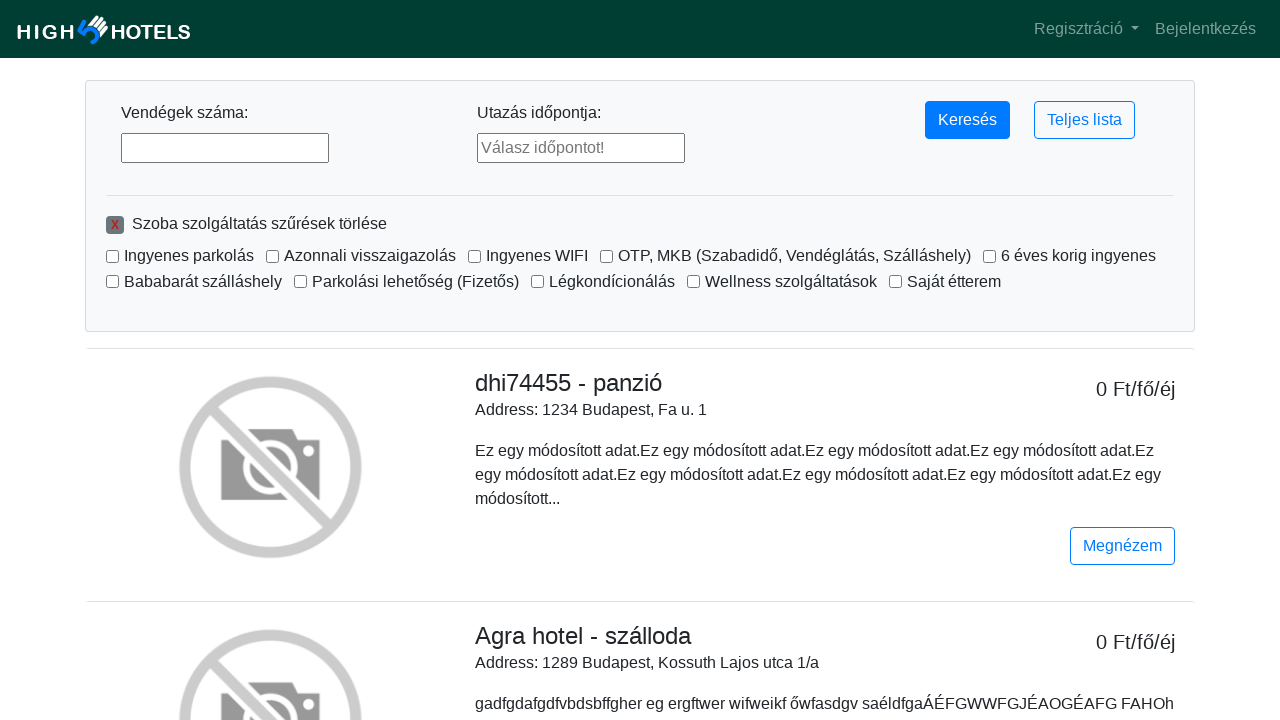

Located hotel elements on the page
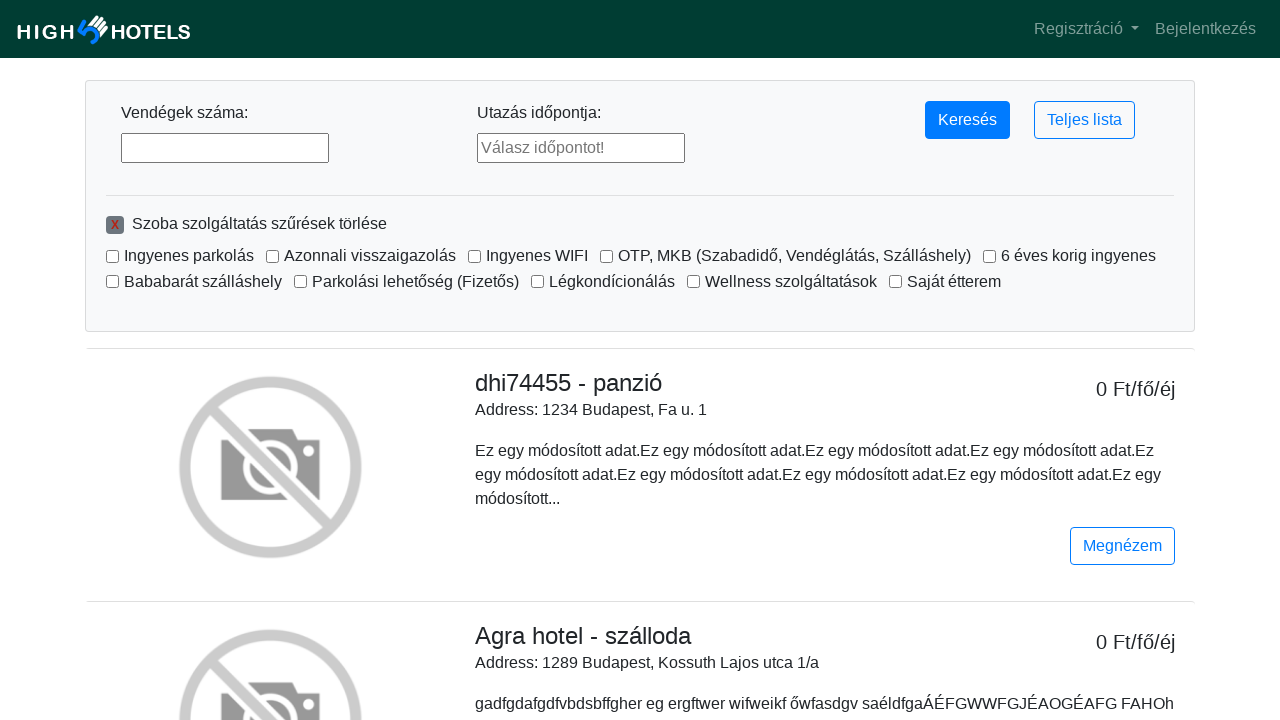

First hotel element is ready and displayed
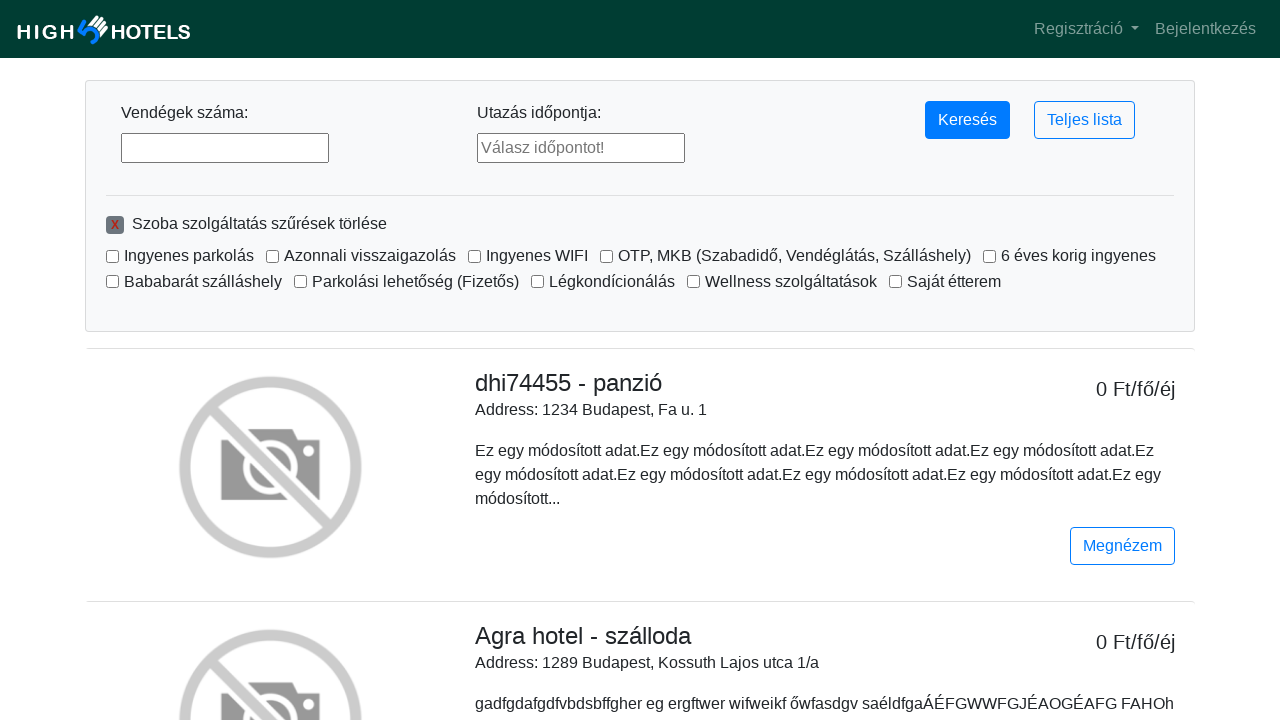

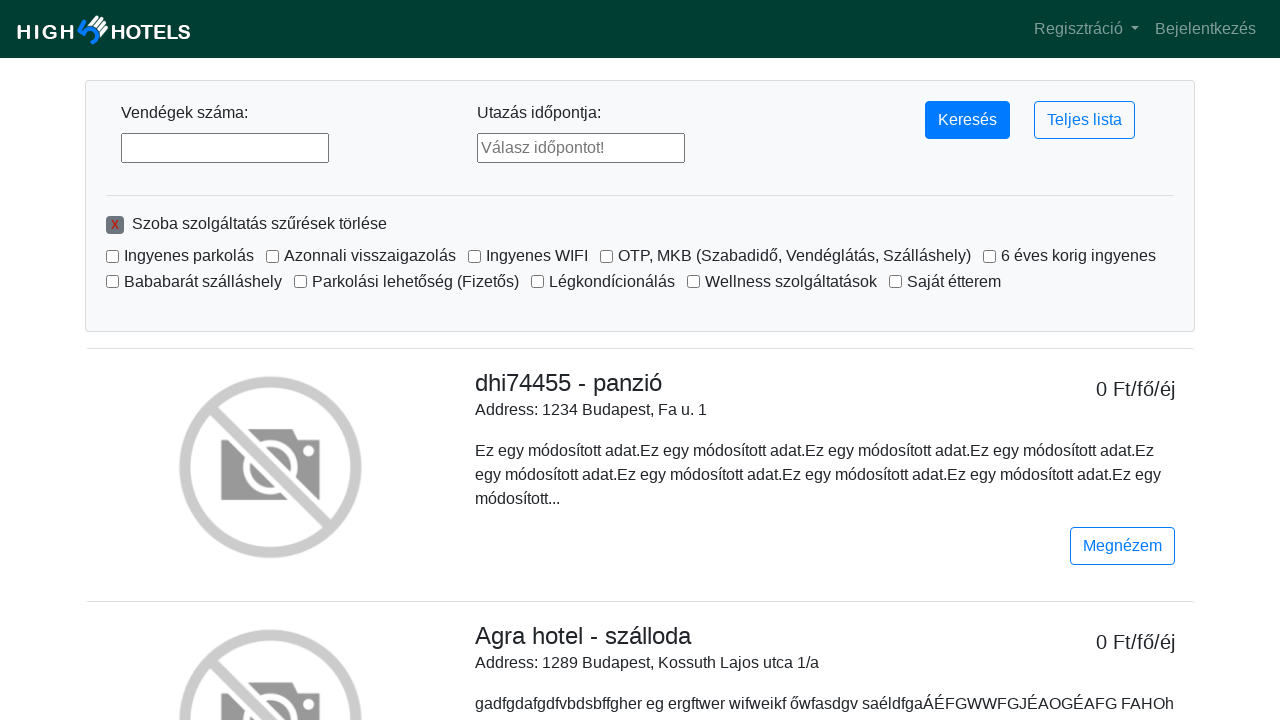